Tests successful contact form submission by navigating to contact page, filling in mandatory fields (forename, email, message), submitting the form, and validating the success message appears.

Starting URL: http://jupiter.cloud.planittesting.com

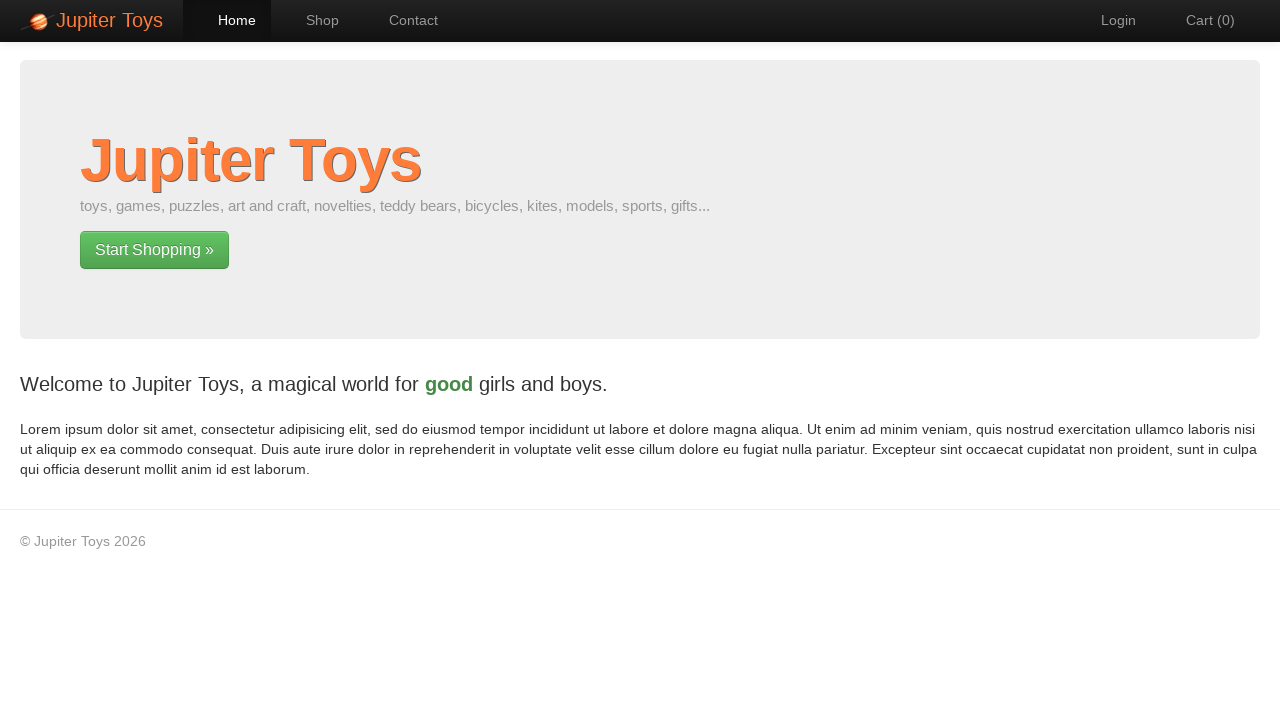

Verified page title contains 'Jupiter Toys'
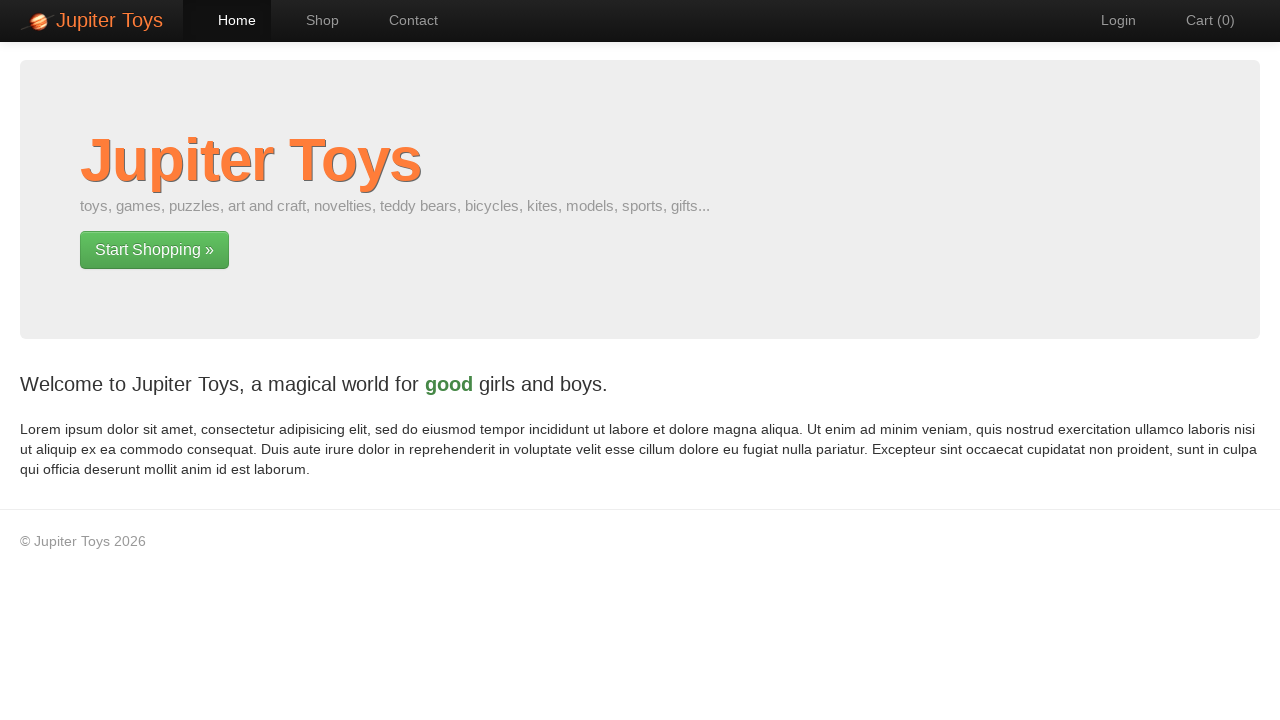

Clicked navigation link to contact page at (404, 20) on #nav-contact
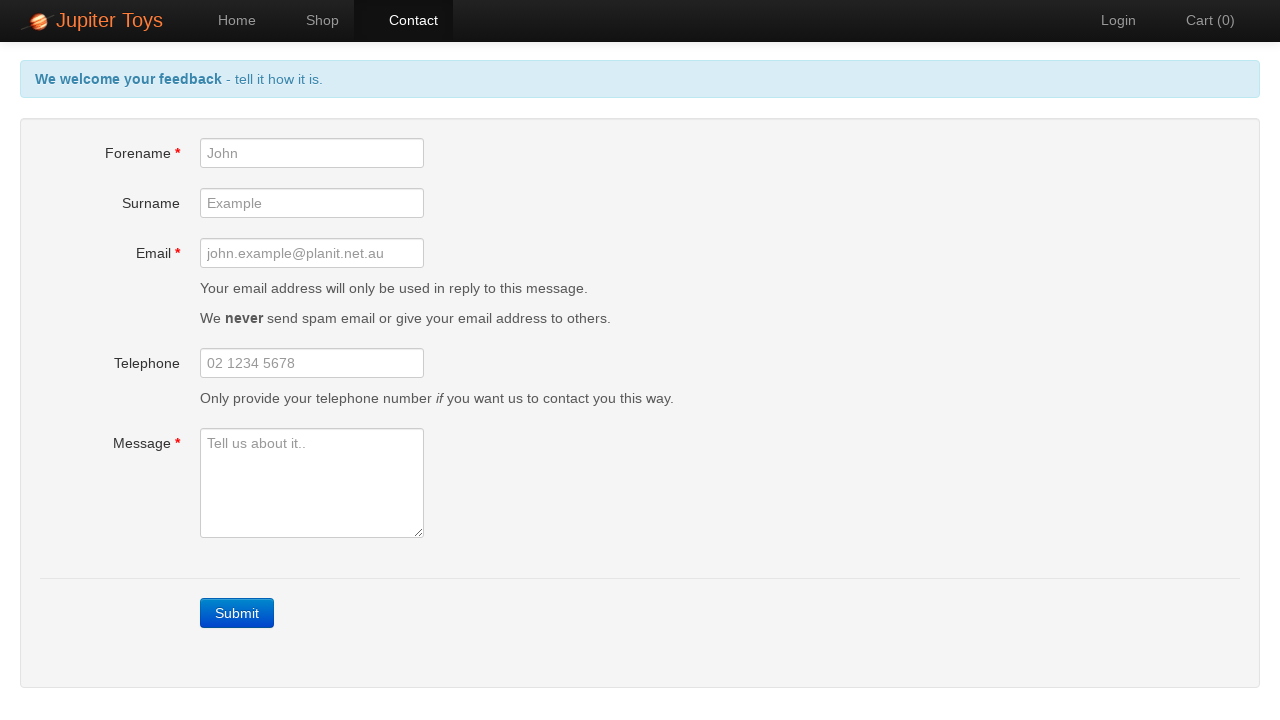

Submit button loaded on contact page
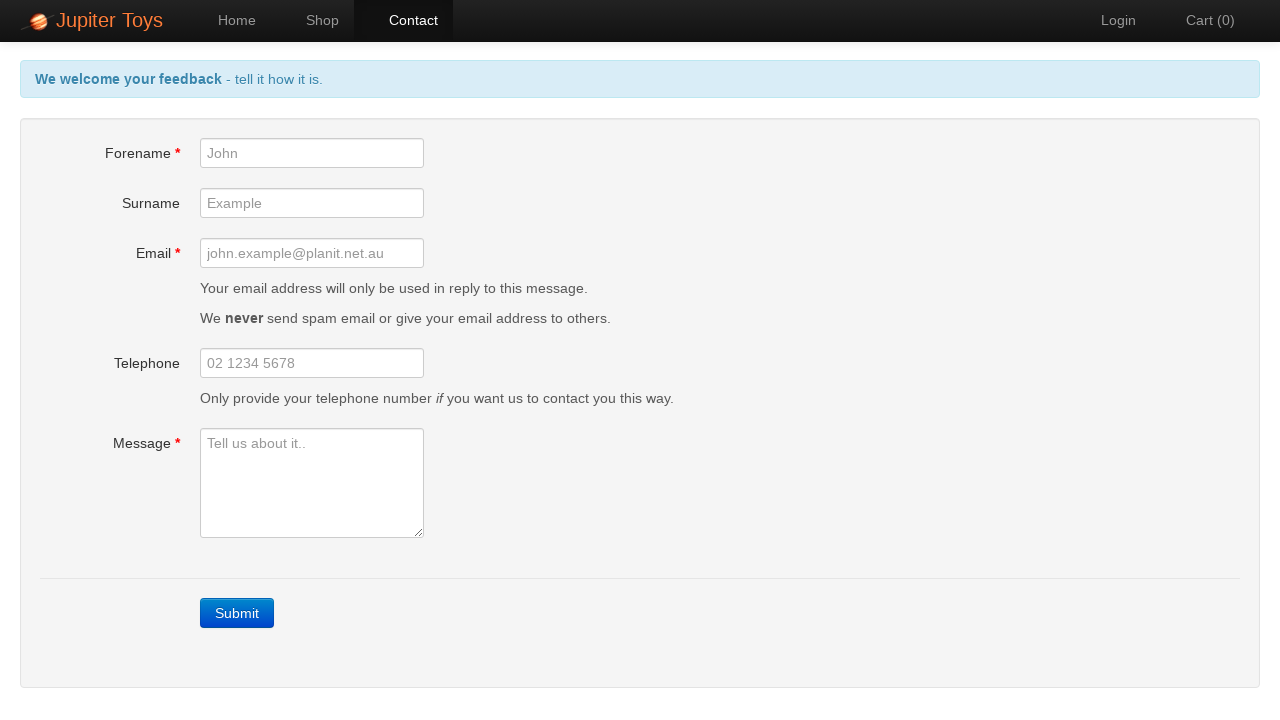

Filled forename field with 'Sarah Johnson' on #forename
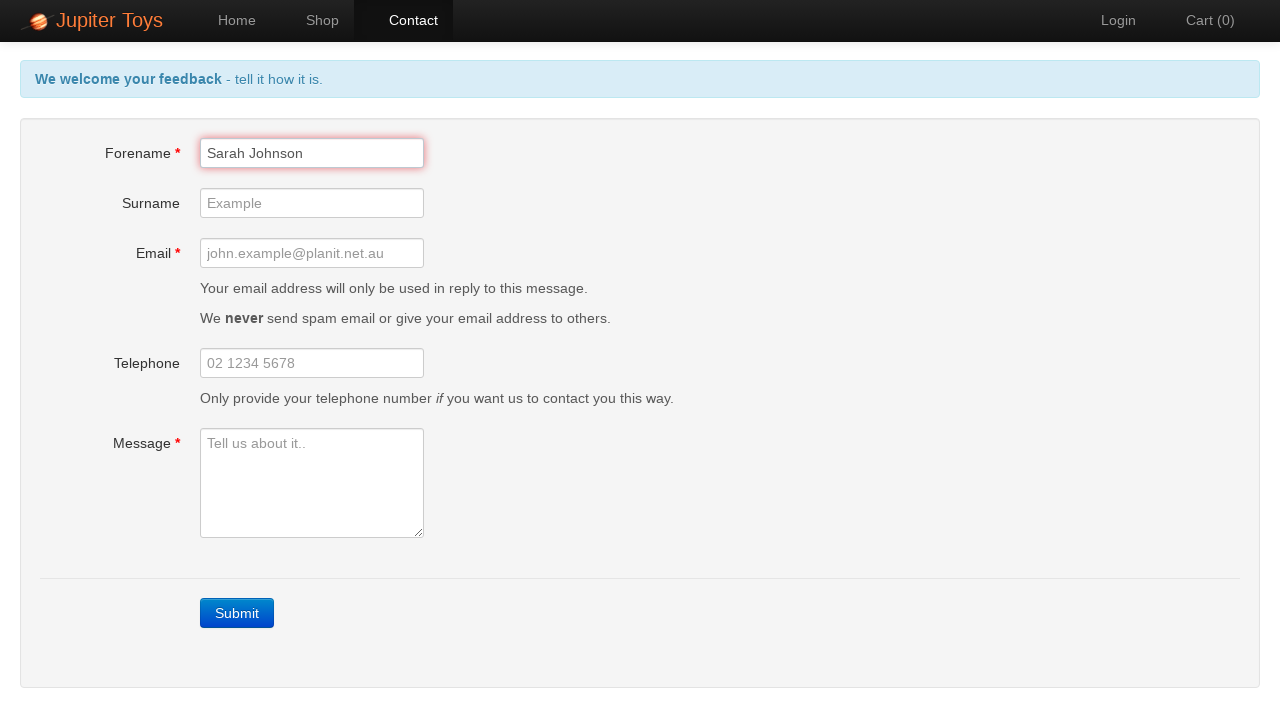

Filled email field with 'sarah.johnson@example.org' on #email
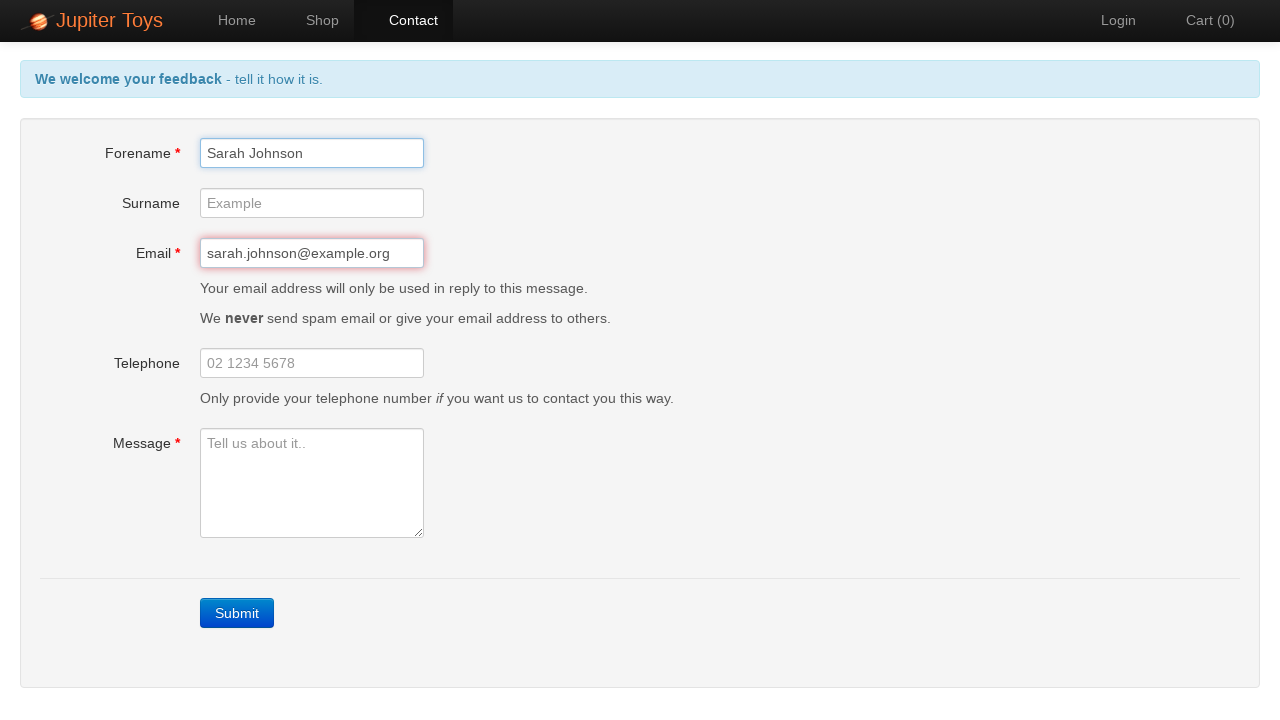

Filled message field with product inquiry on #message
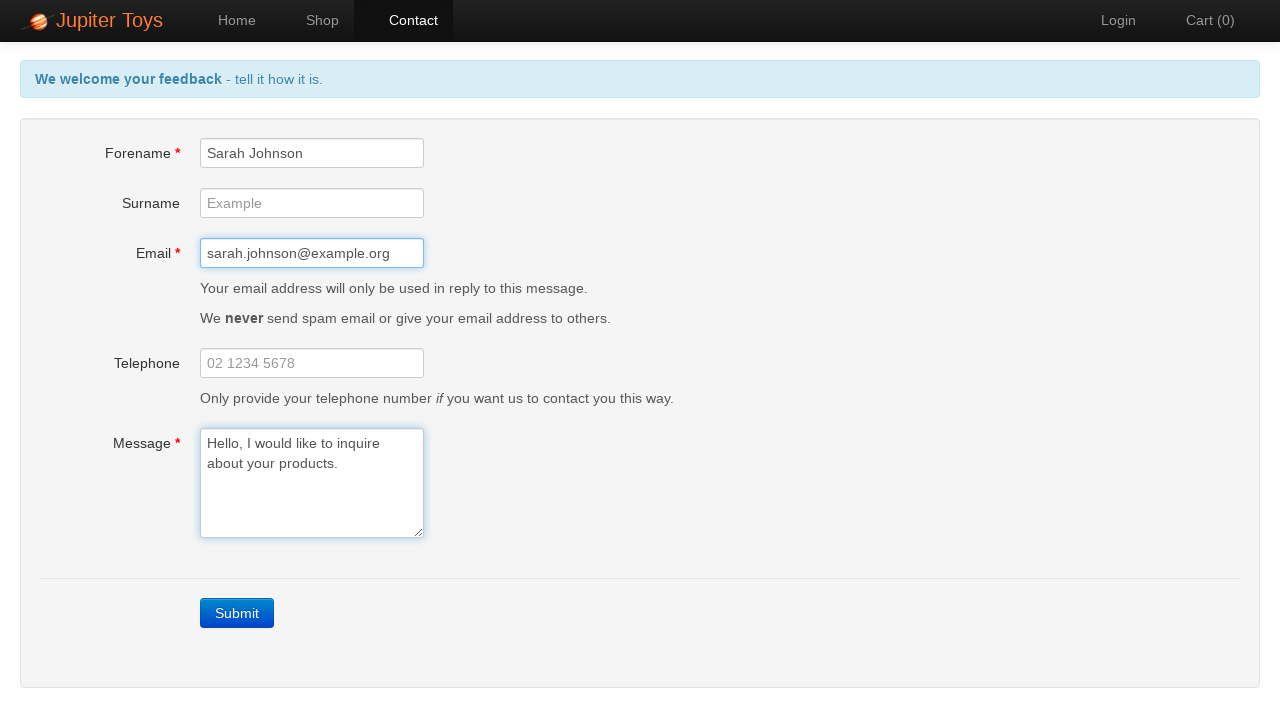

Clicked Submit button to submit contact form at (237, 613) on a:has-text('Submit')
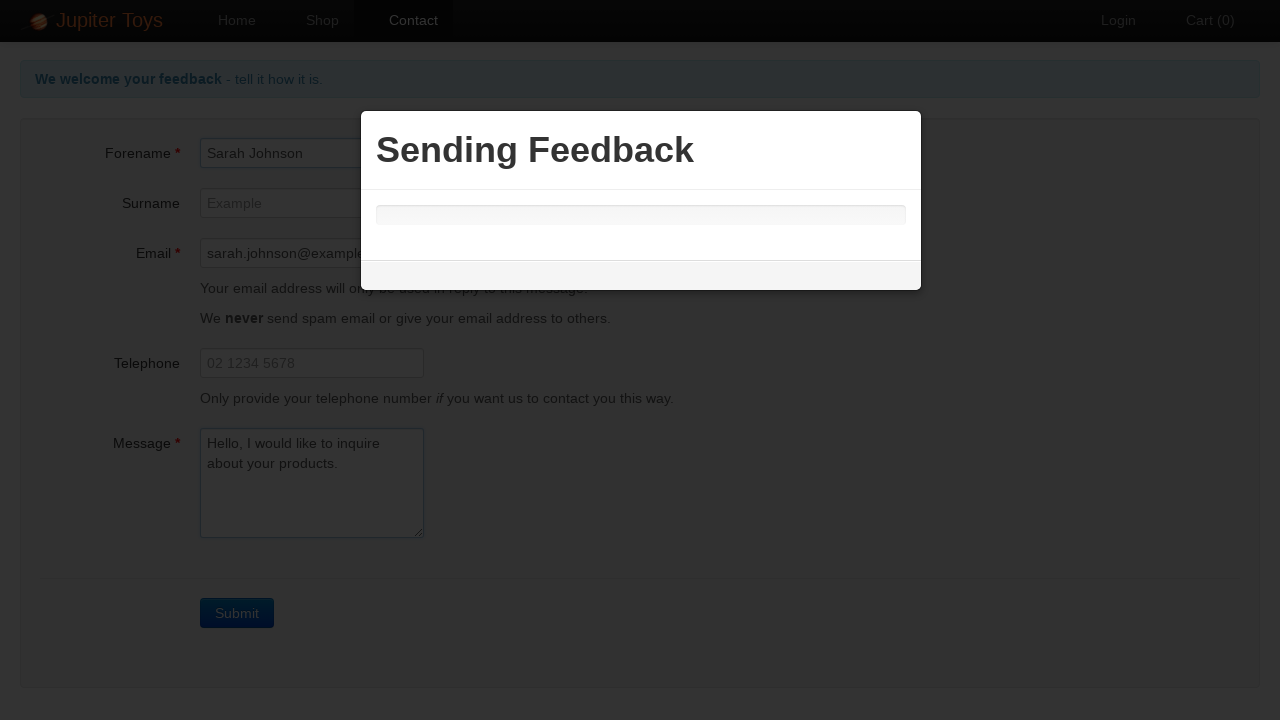

Success message appeared on contact form submission
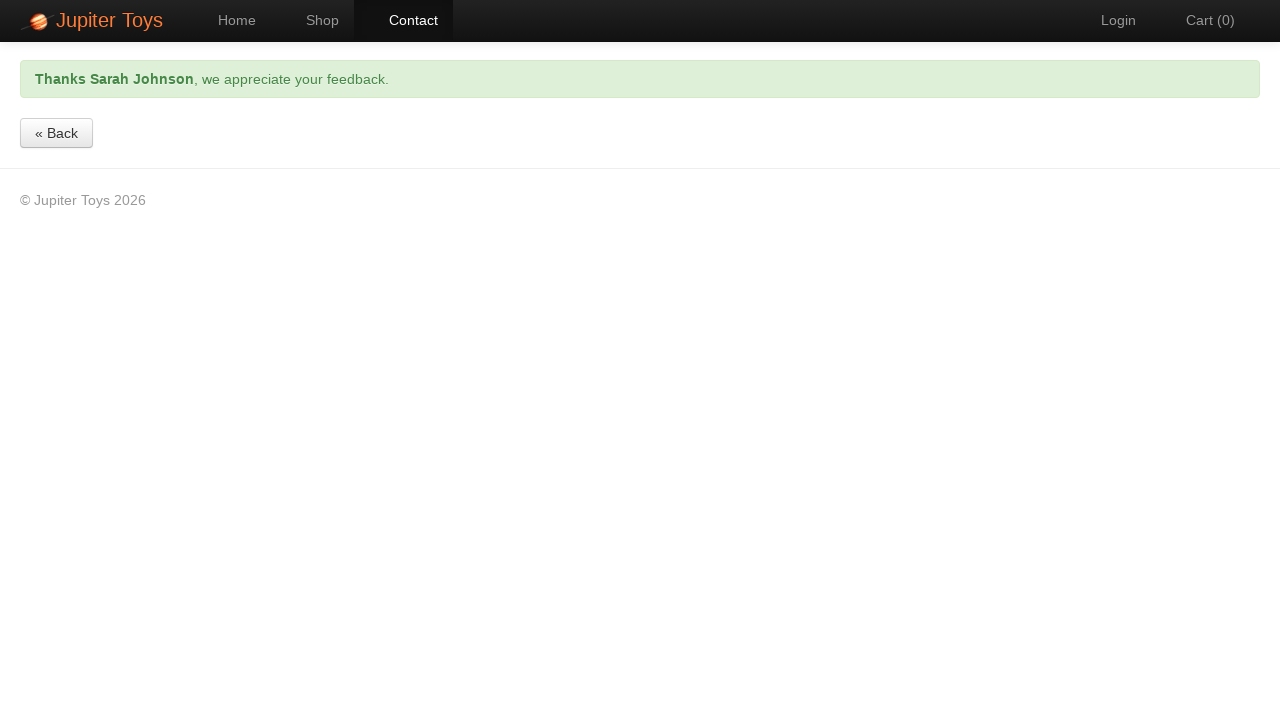

Verified success alert message is visible
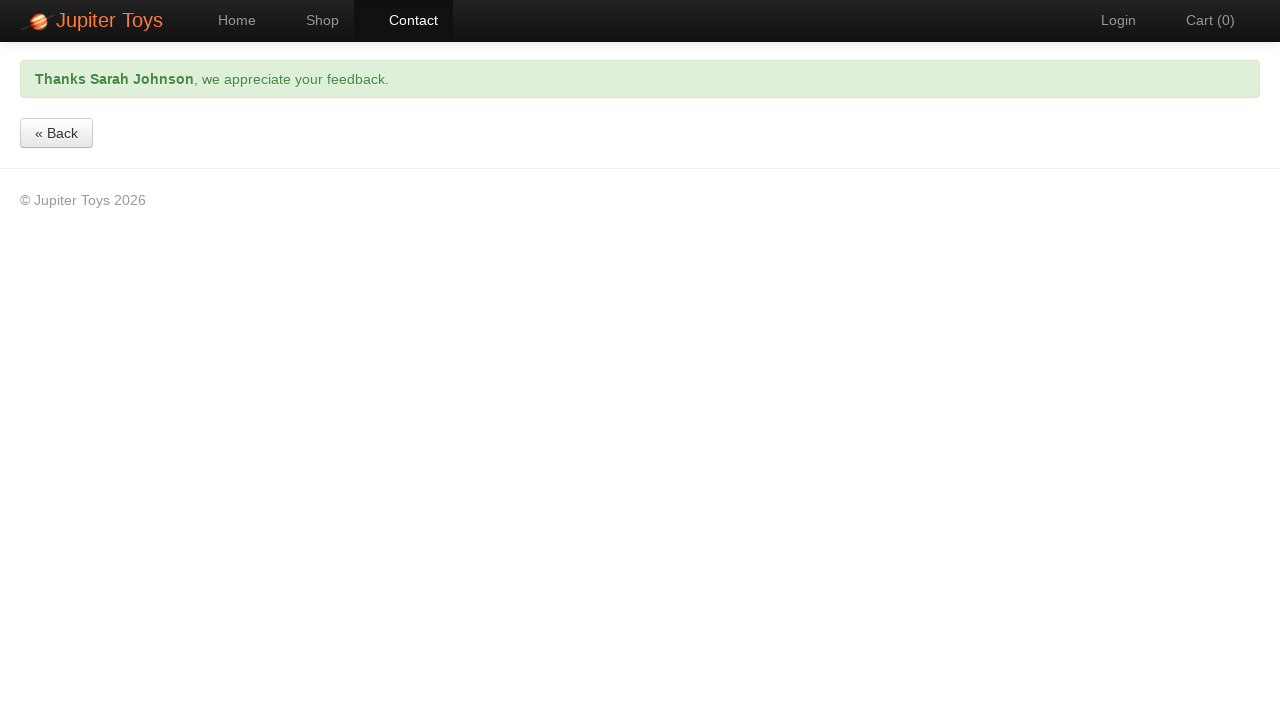

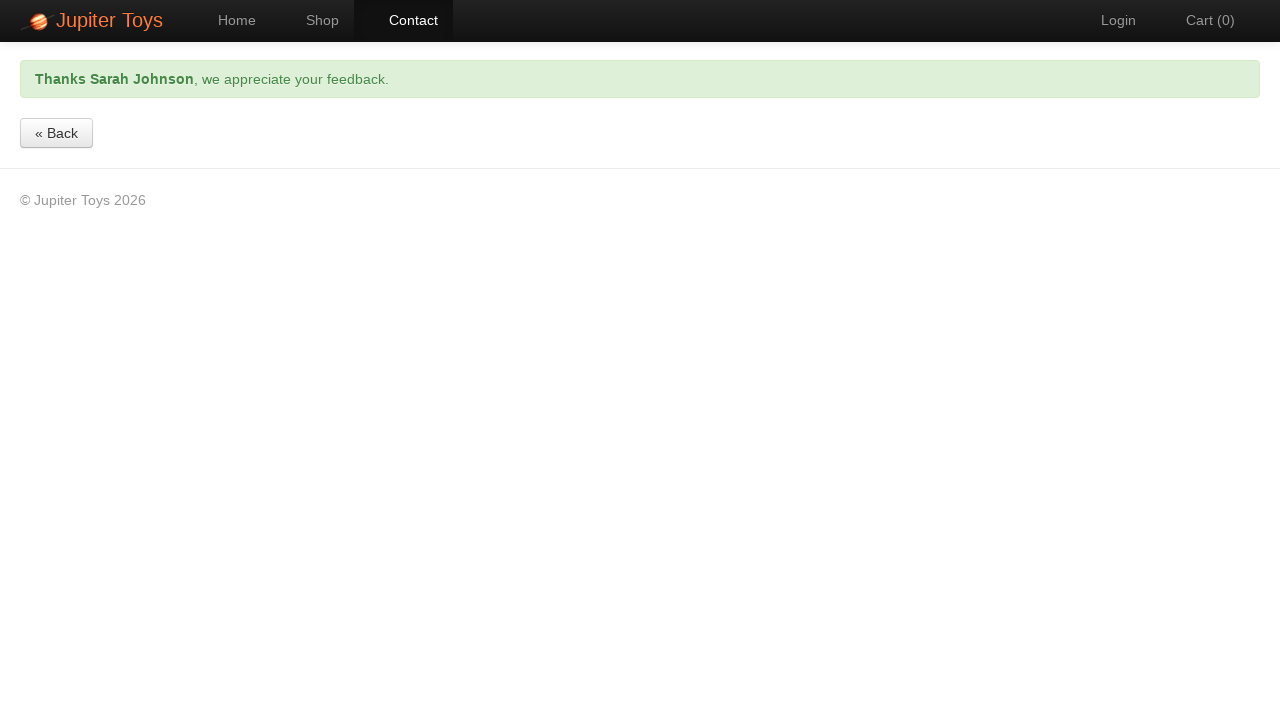